Tests JavaScript prompt alert interaction by clicking the prompt button, entering text into the alert dialog, and accepting it

Starting URL: https://the-internet.herokuapp.com/javascript_alerts

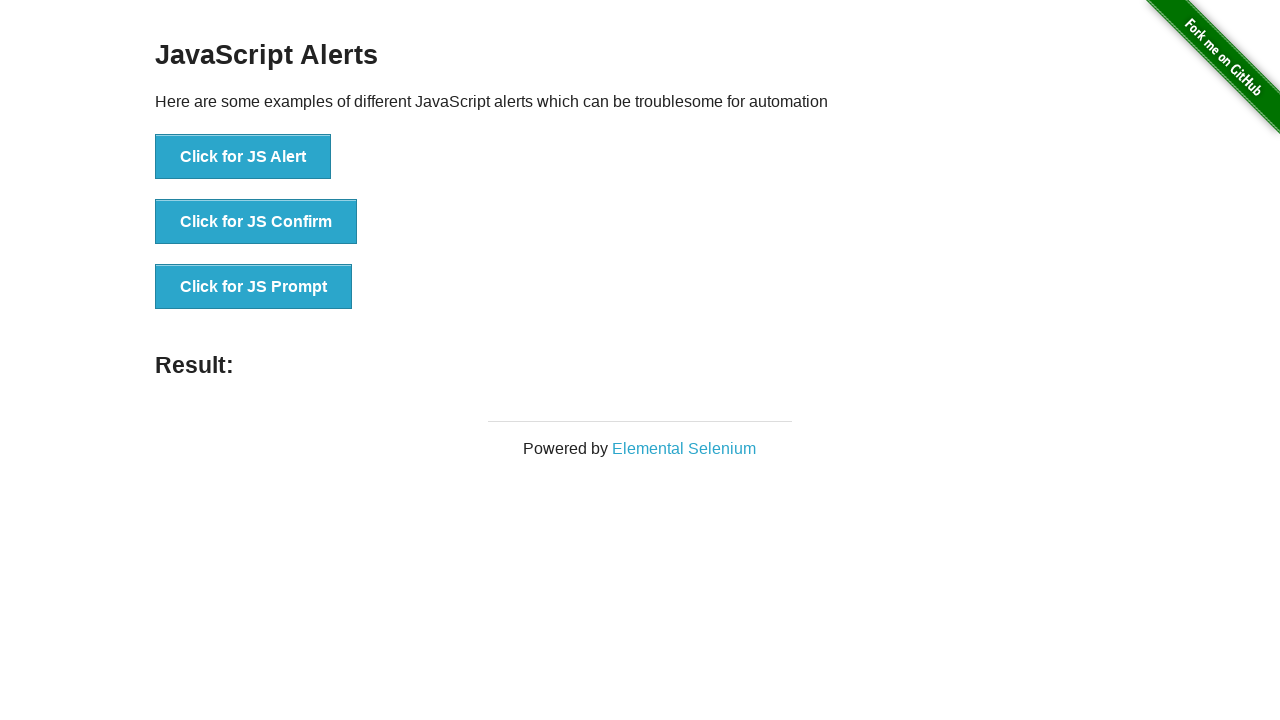

Clicked the JS Prompt button at (254, 287) on xpath=//button[@onclick='jsPrompt()']
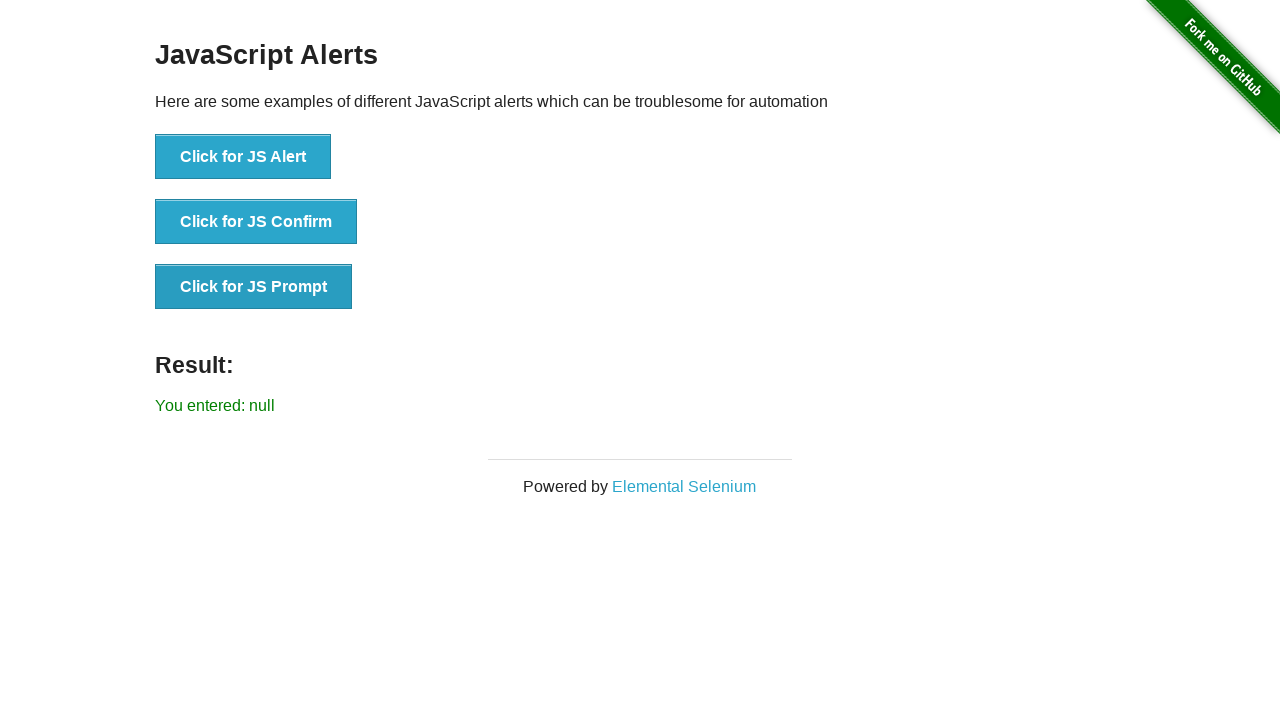

Set up dialog handler to accept prompt with text 'Selamlar biz dostuz..=)'
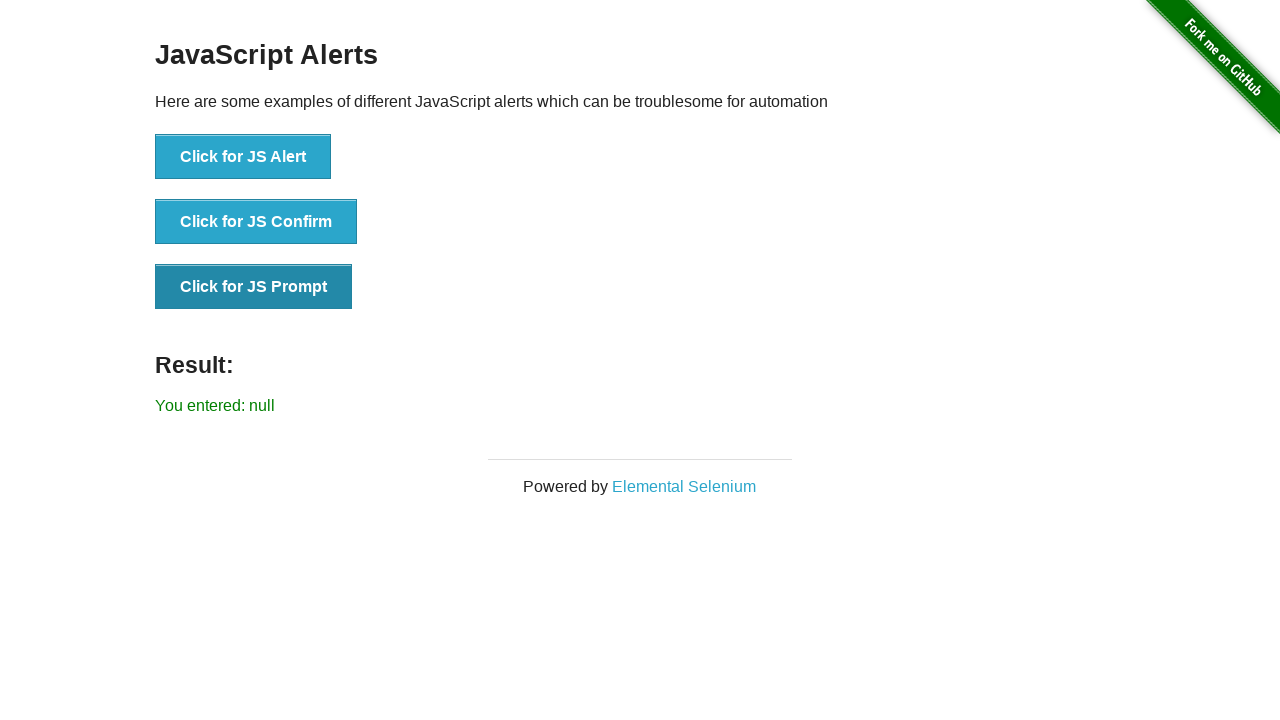

Clicked the JS Prompt button to trigger dialog and accept it with entered text at (254, 287) on xpath=//button[@onclick='jsPrompt()']
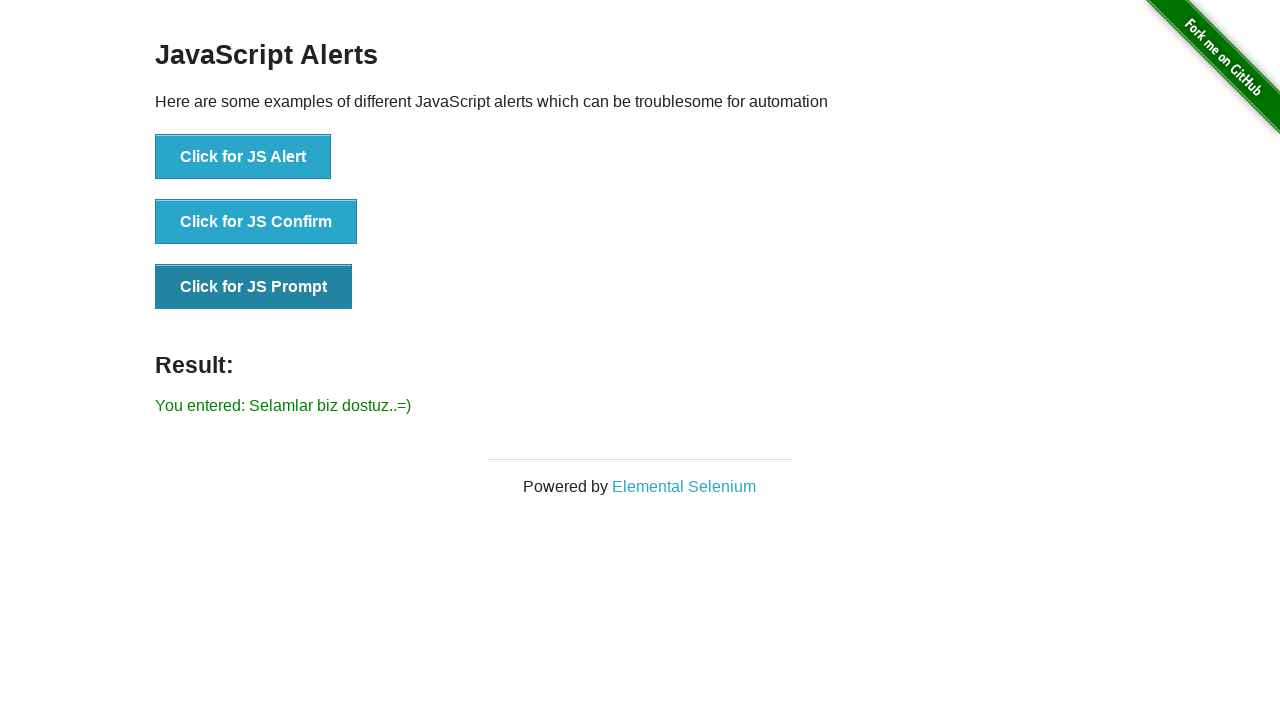

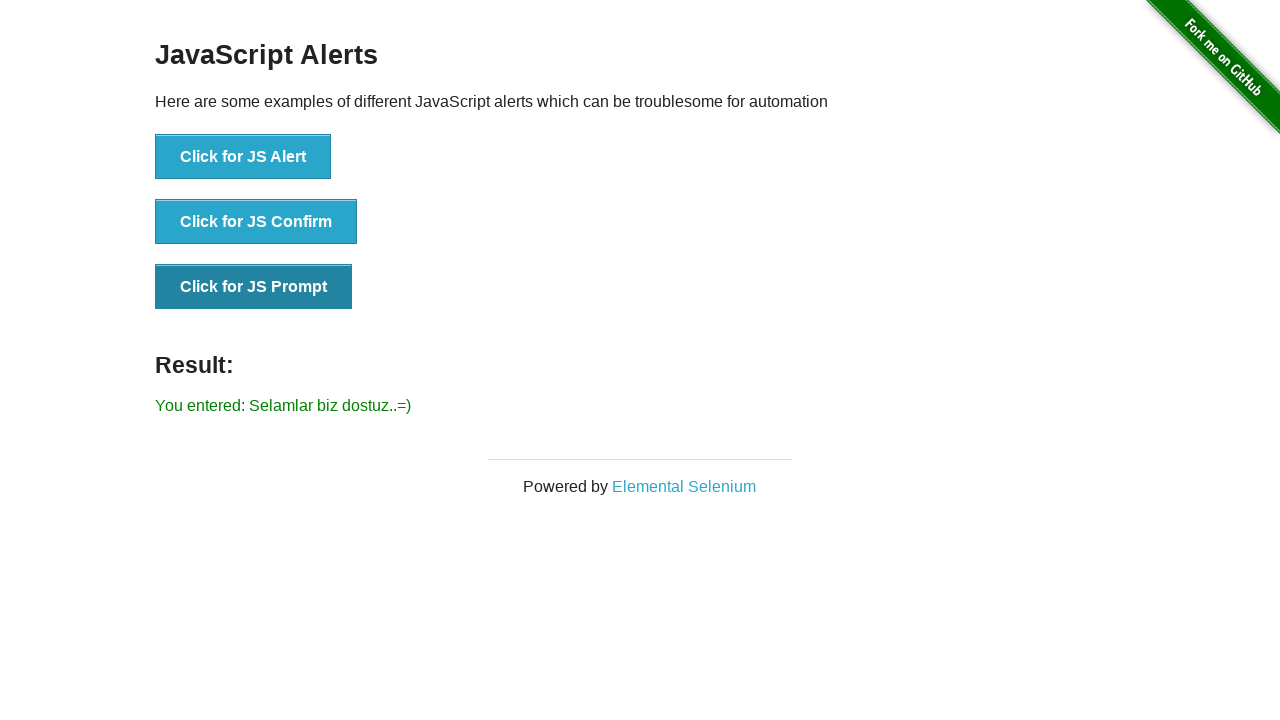